Tests that navigation links on the homepage are visible and redirect to the correct URLs when clicked

Starting URL: https://the-internet.herokuapp.com/

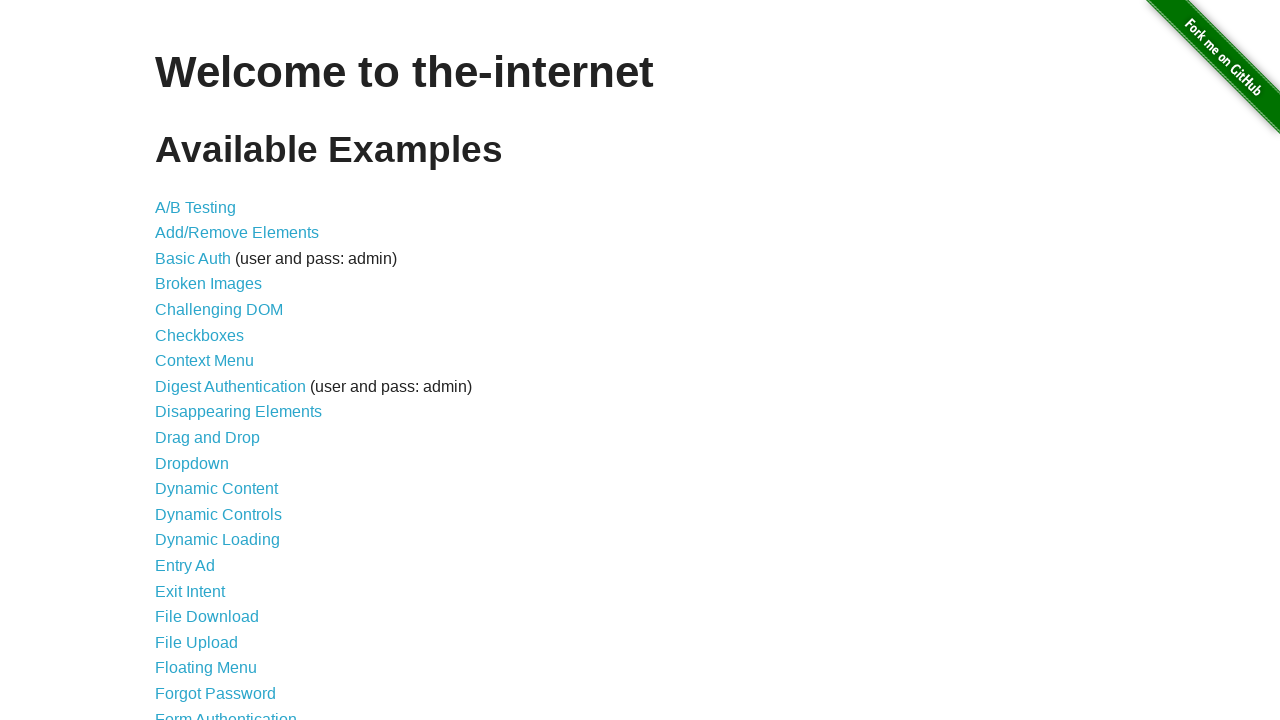

Located A/B Testing link element
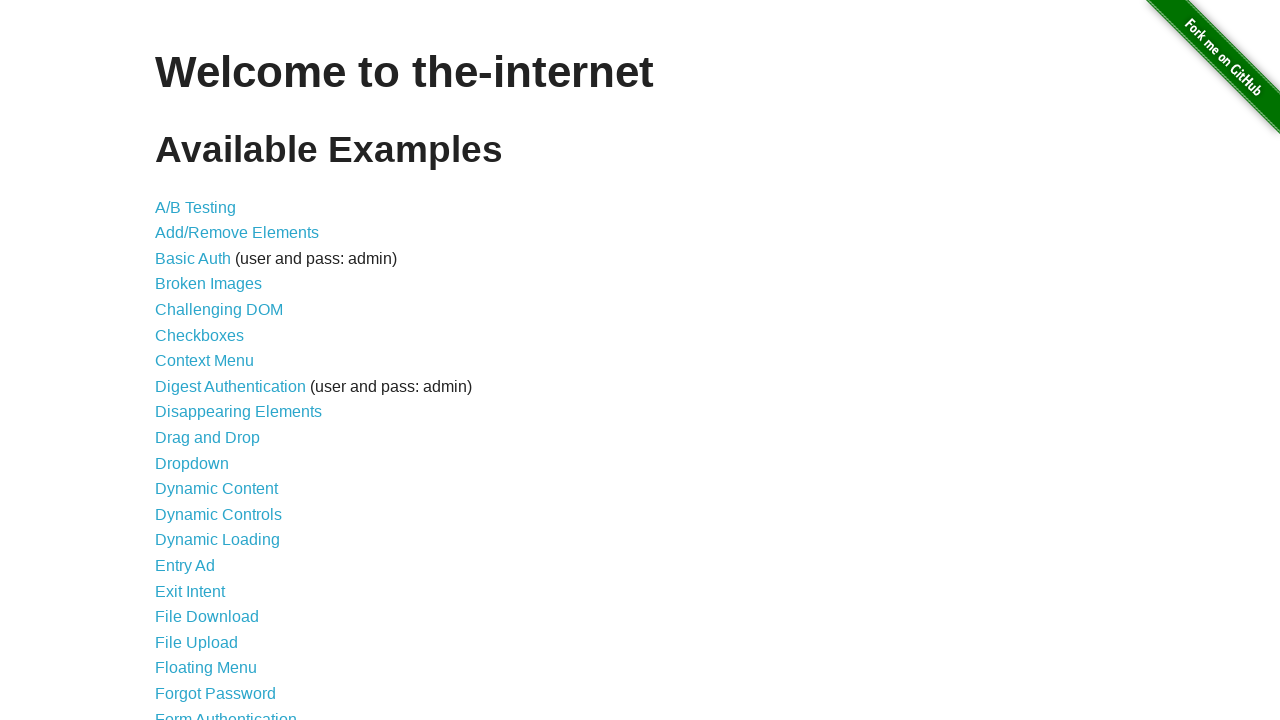

Verified A/B Testing link is visible
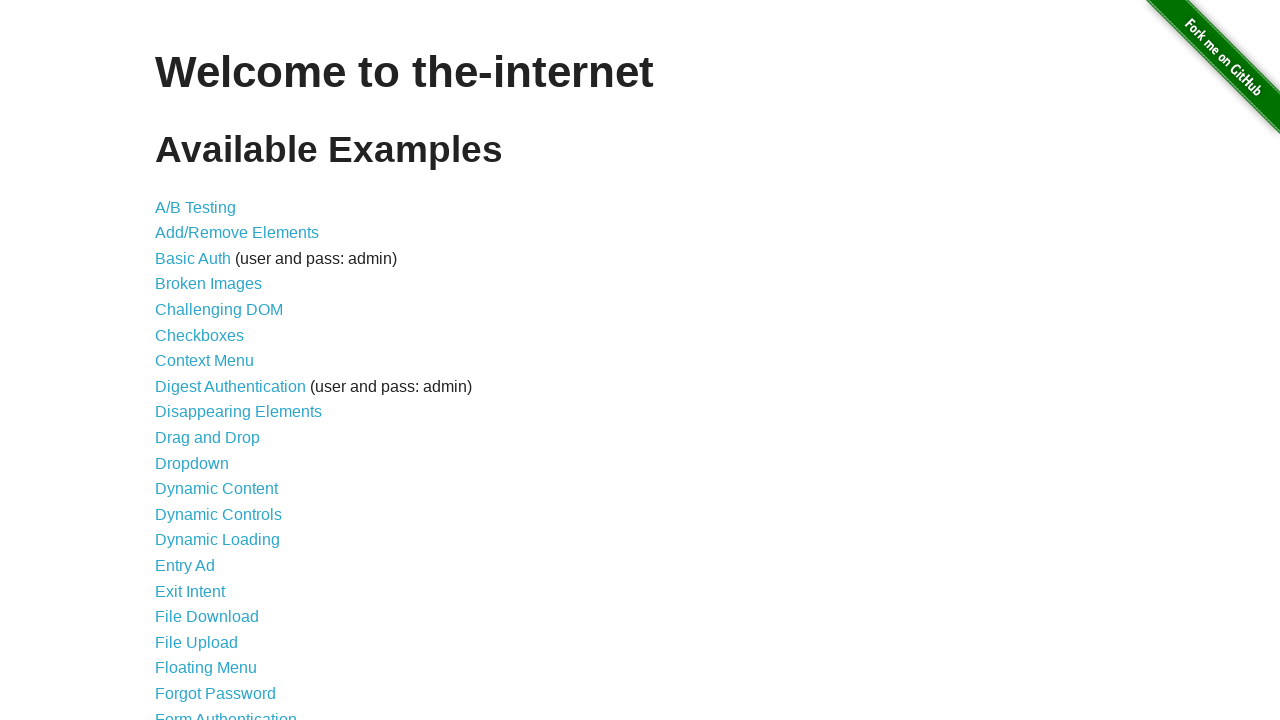

Clicked A/B Testing link at (196, 207) on a:text-is('A/B Testing')
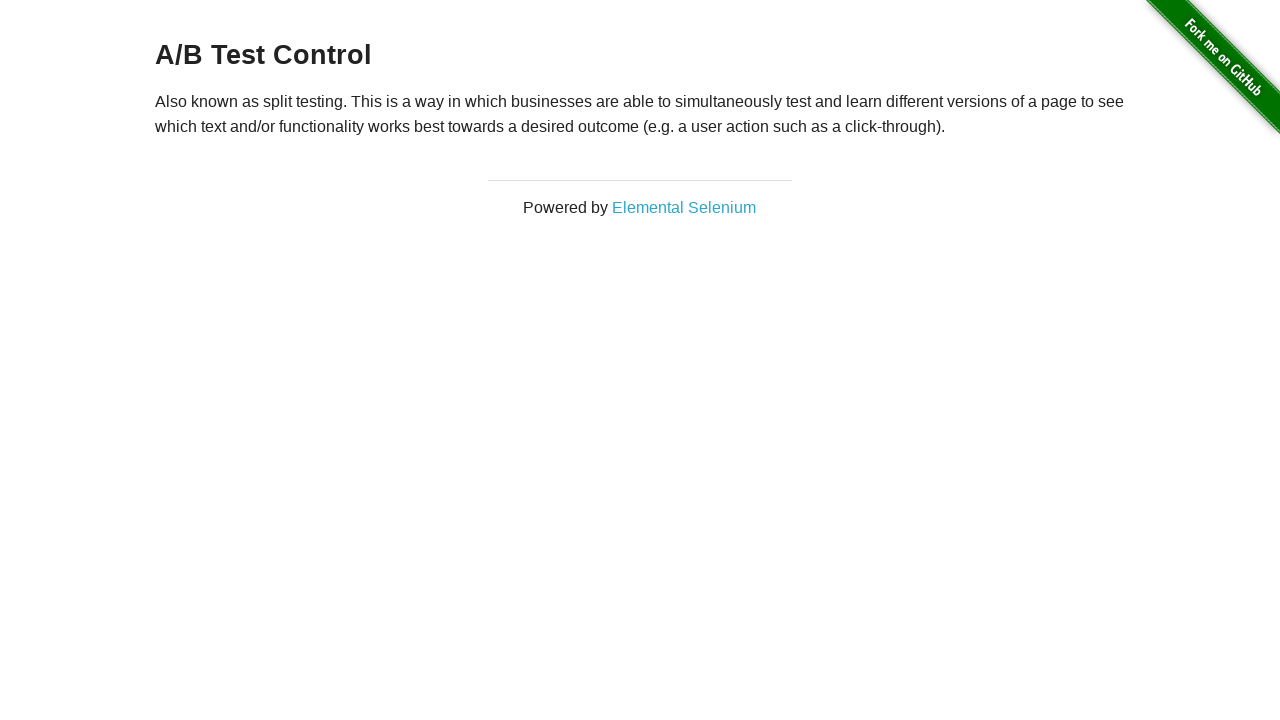

Retrieved current URL after navigation
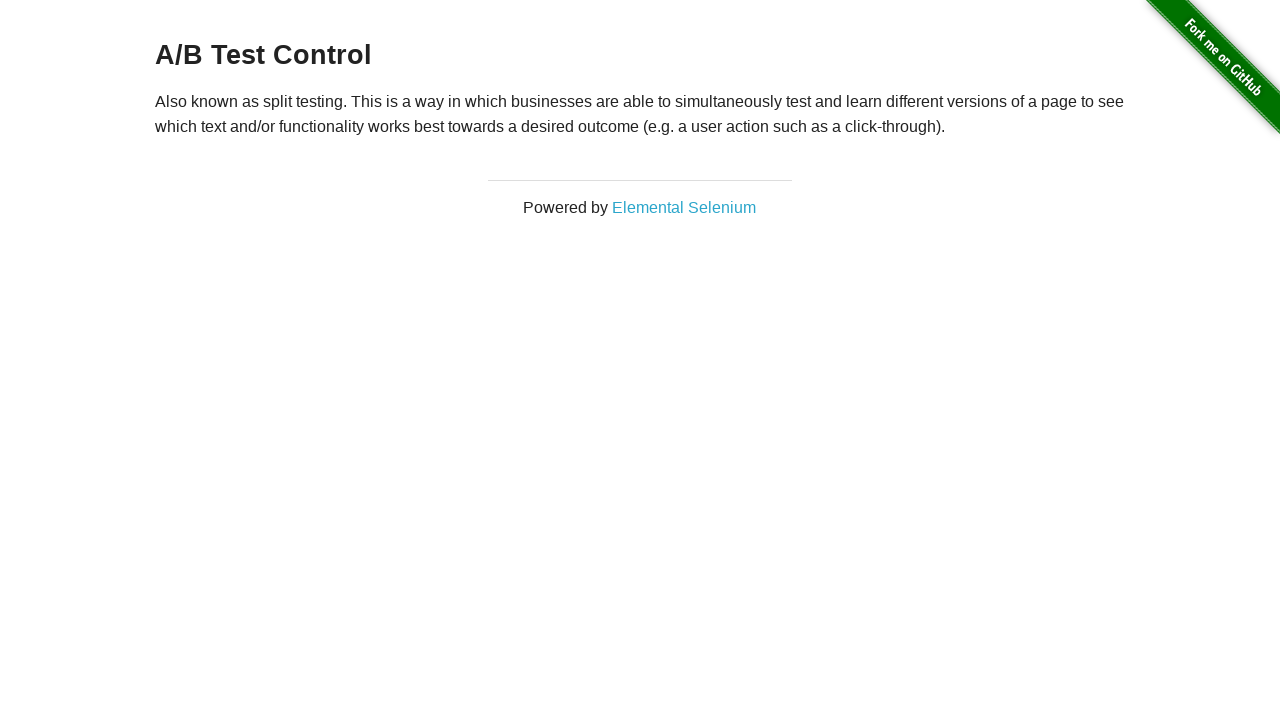

Verified redirect to correct URL: https://the-internet.herokuapp.com/abtest
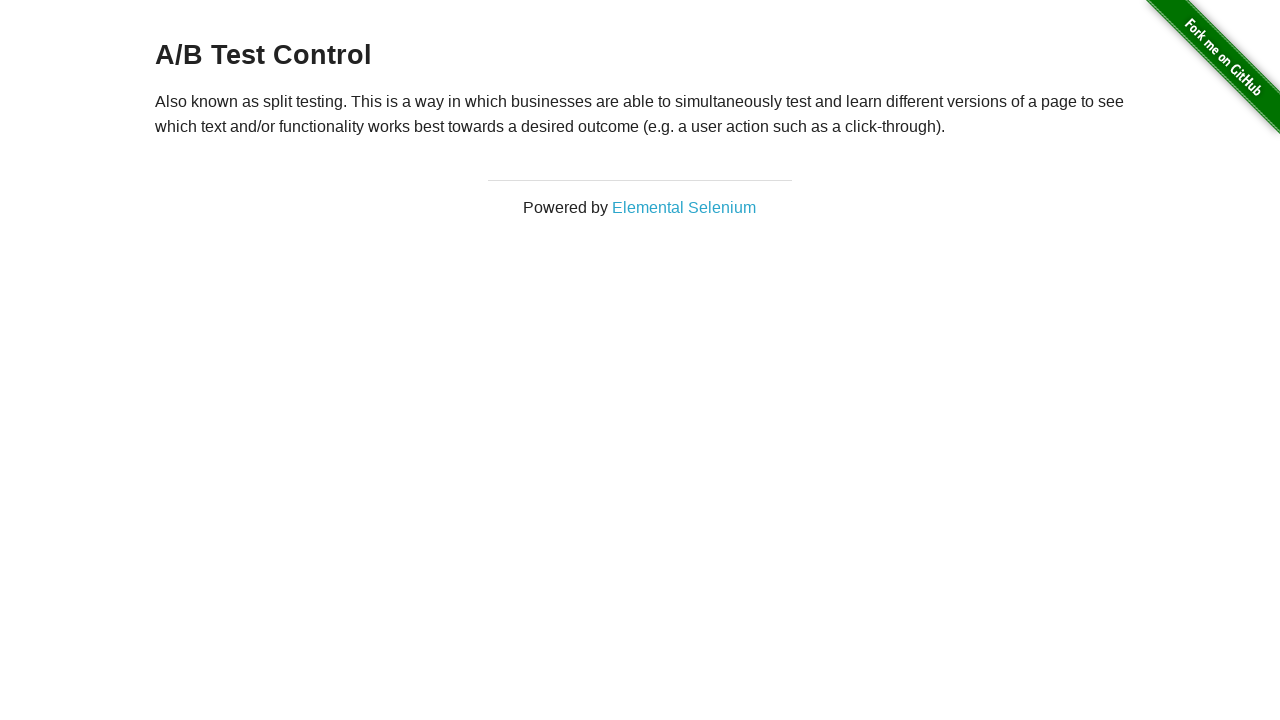

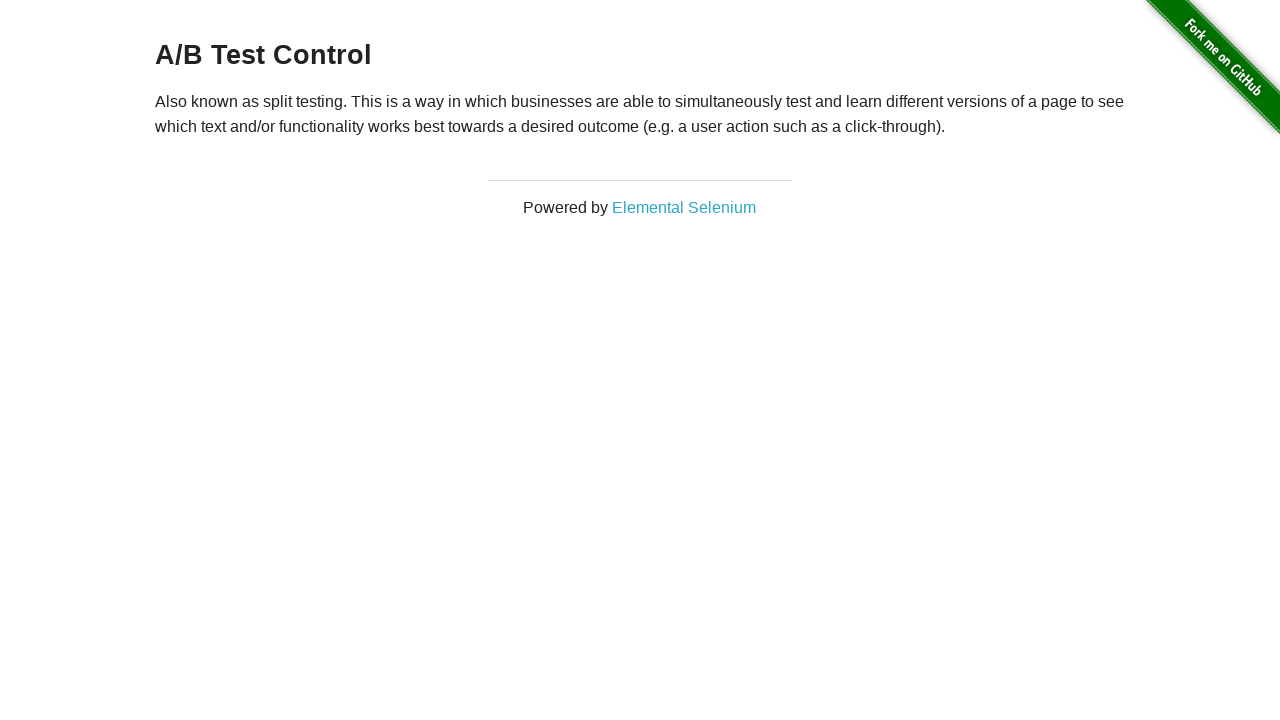